Tests window switching functionality by opening a new window, extracting text from it, and using that text to fill a form field in the original window

Starting URL: https://rahulshettyacademy.com/angularpractice/

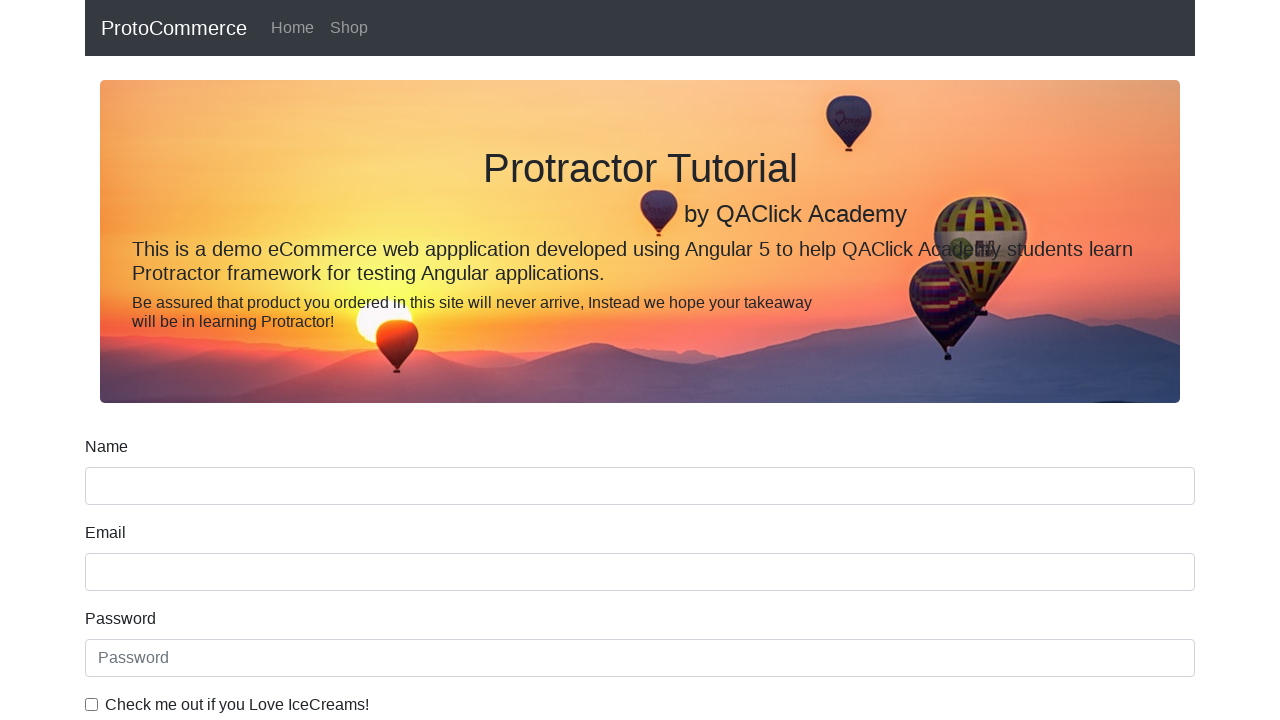

Opened a new page/window
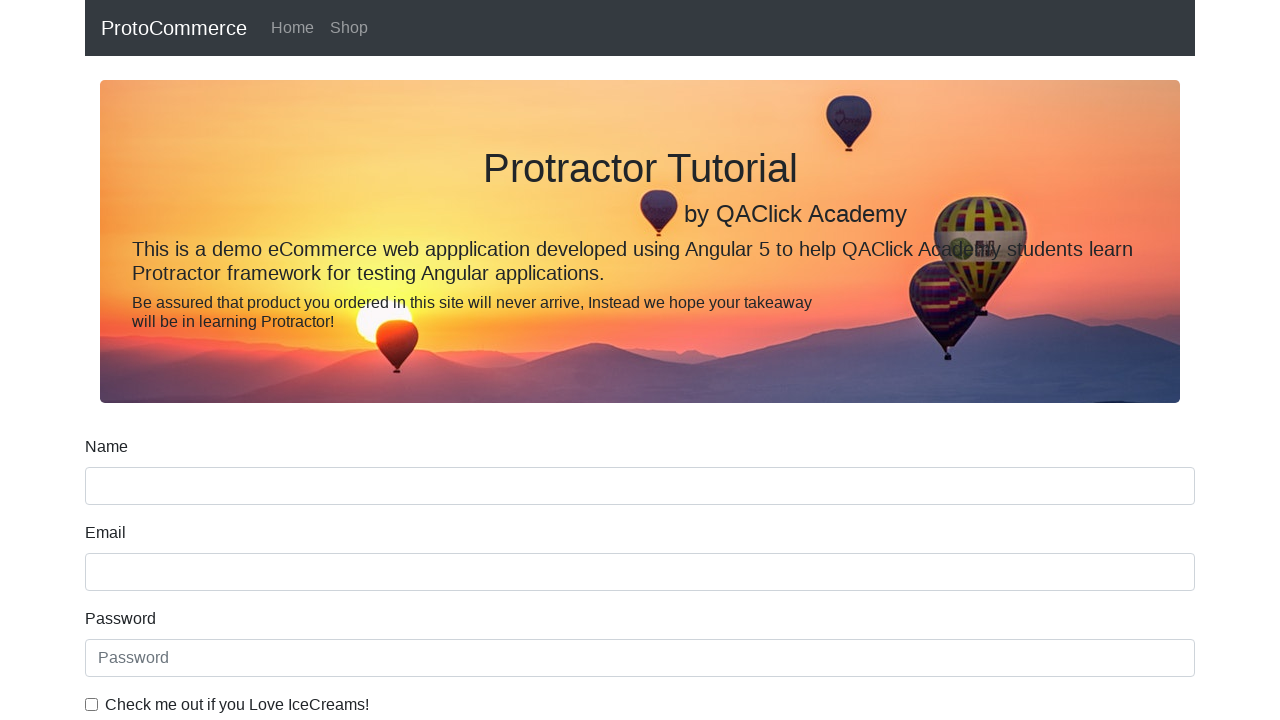

Navigated new page to https://rahulshettyacademy.com/#/index
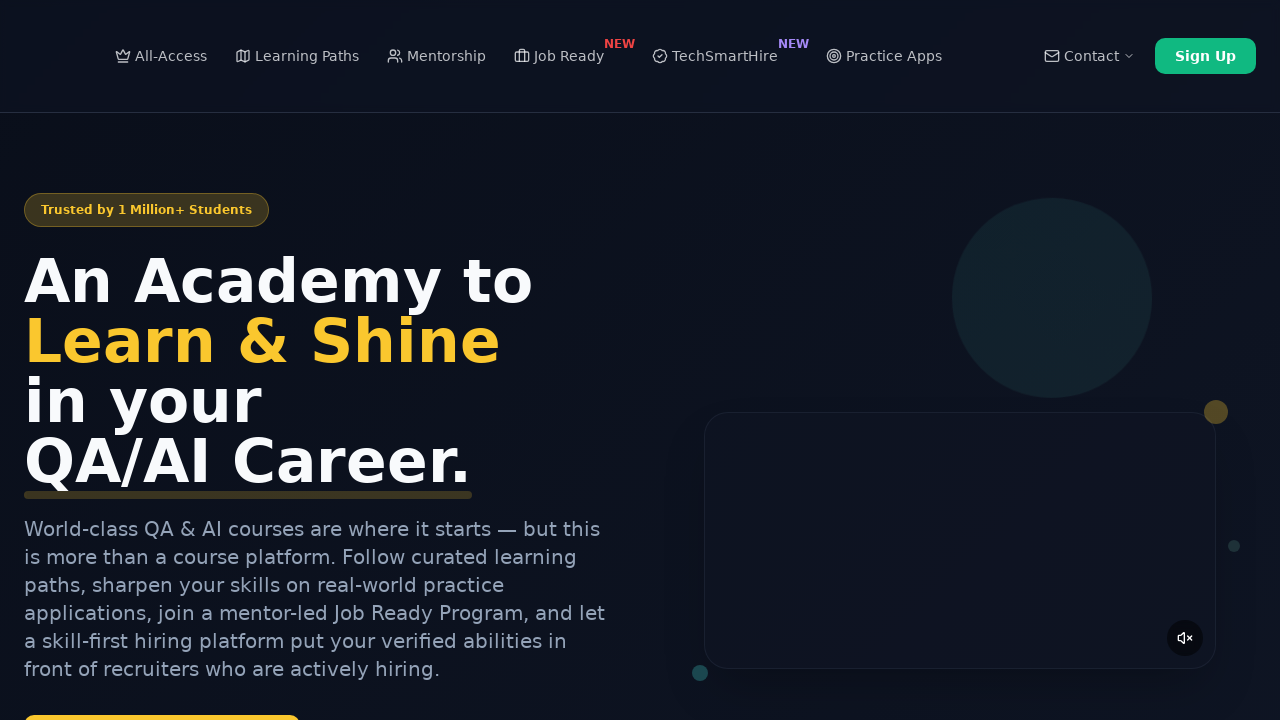

Located course links in new page
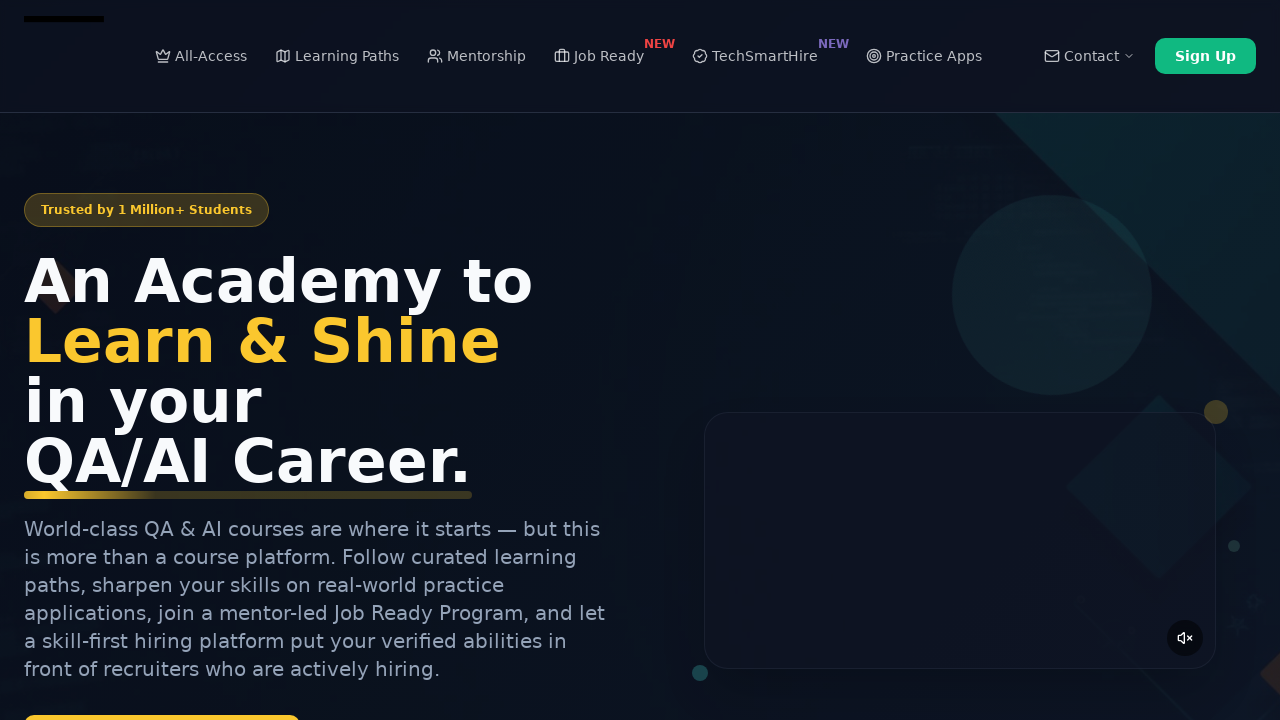

Extracted text from second course link: 'Playwright Testing'
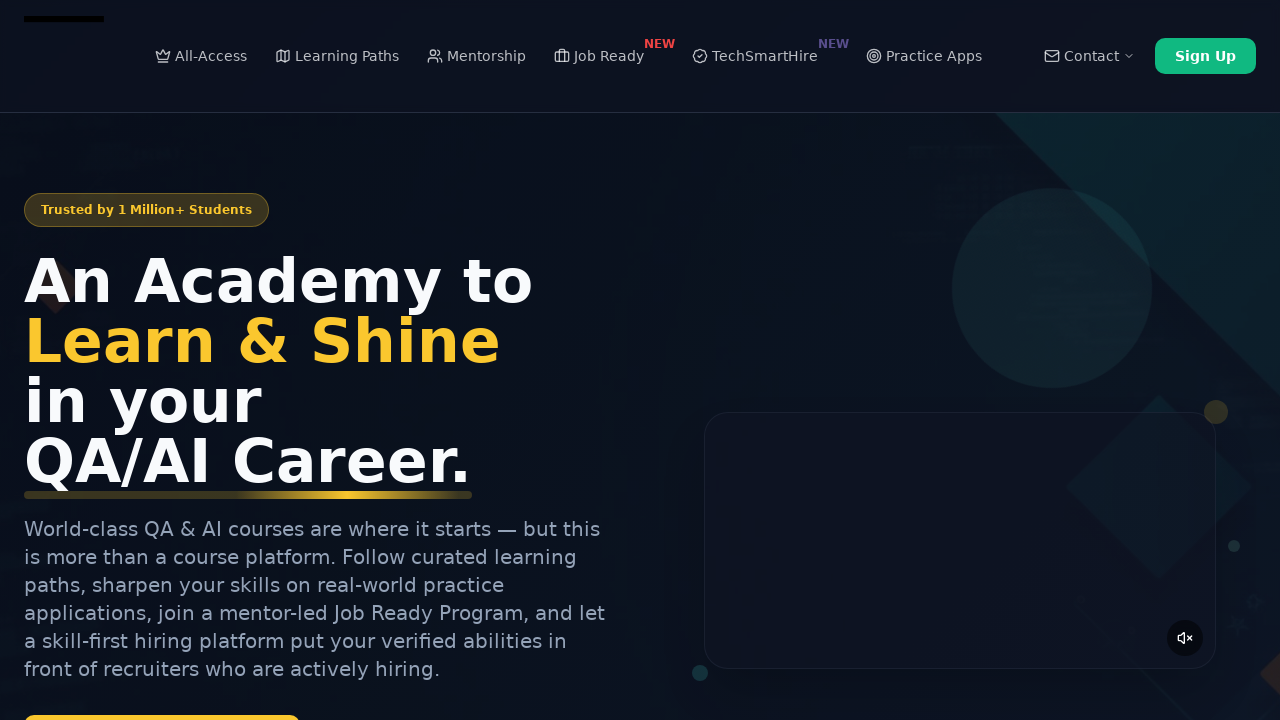

Closed new page and switched back to original window
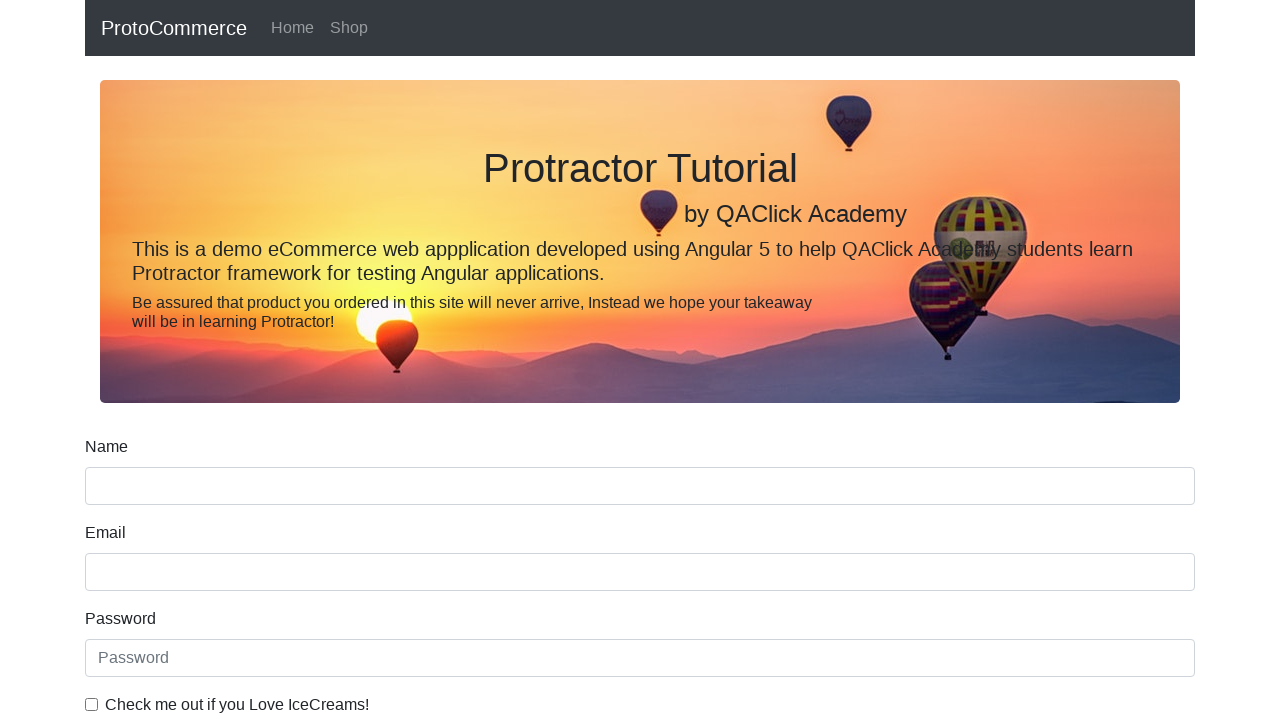

Filled name field with extracted text: 'Playwright Testing' on [name='name']
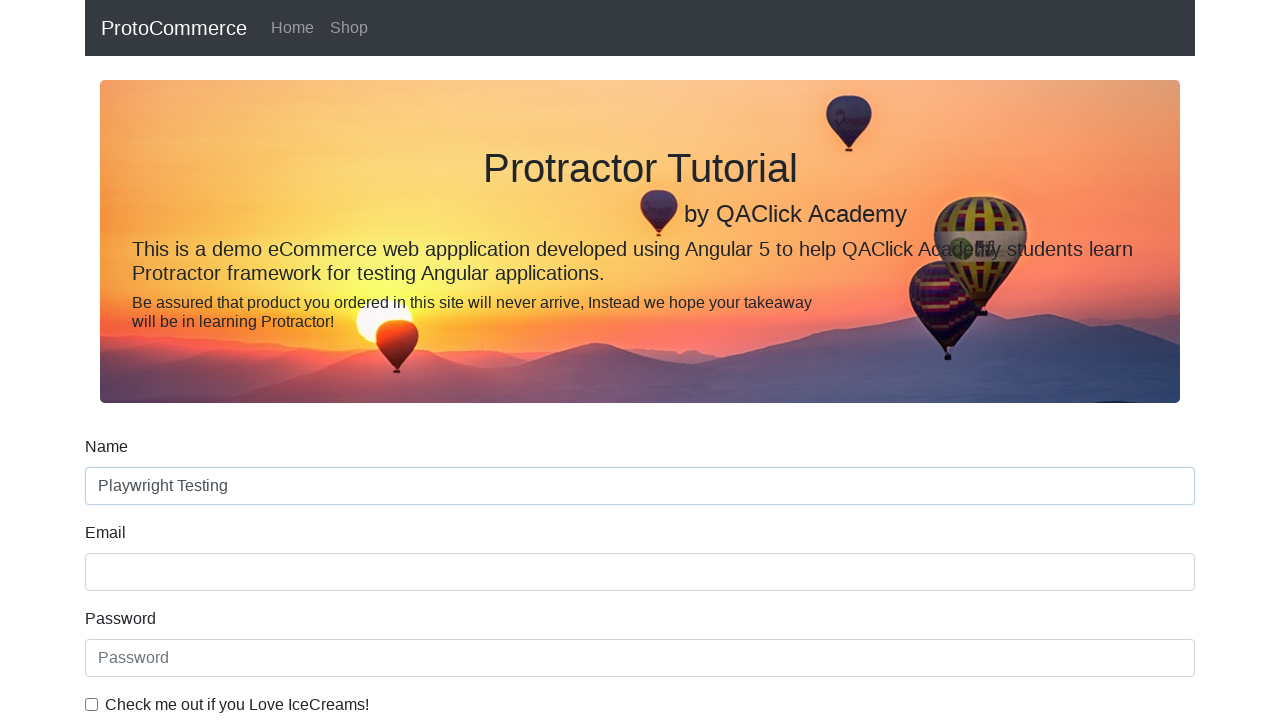

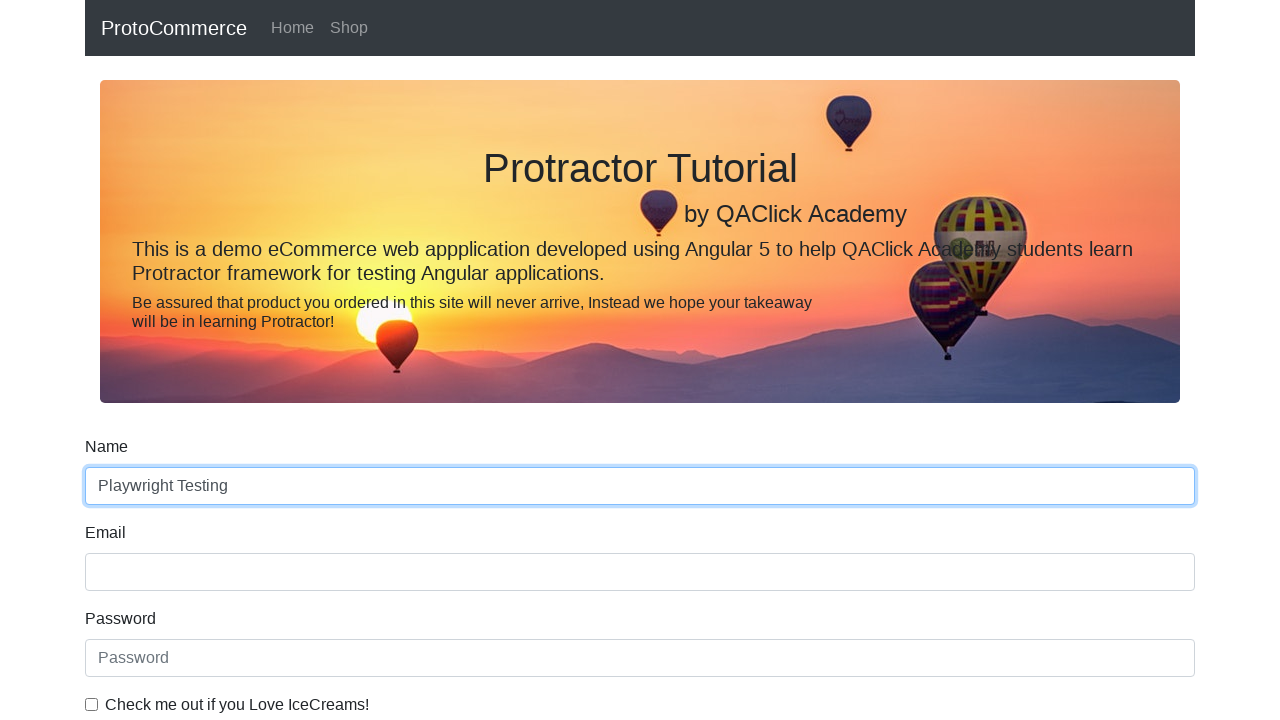